Tests positive registration flow by clicking sign up, entering a valid 5-digit zip code, clicking continue, and verifying the form advances to the next step showing the first name input field.

Starting URL: https://www.sharelane.com/cgi-bin/main.py

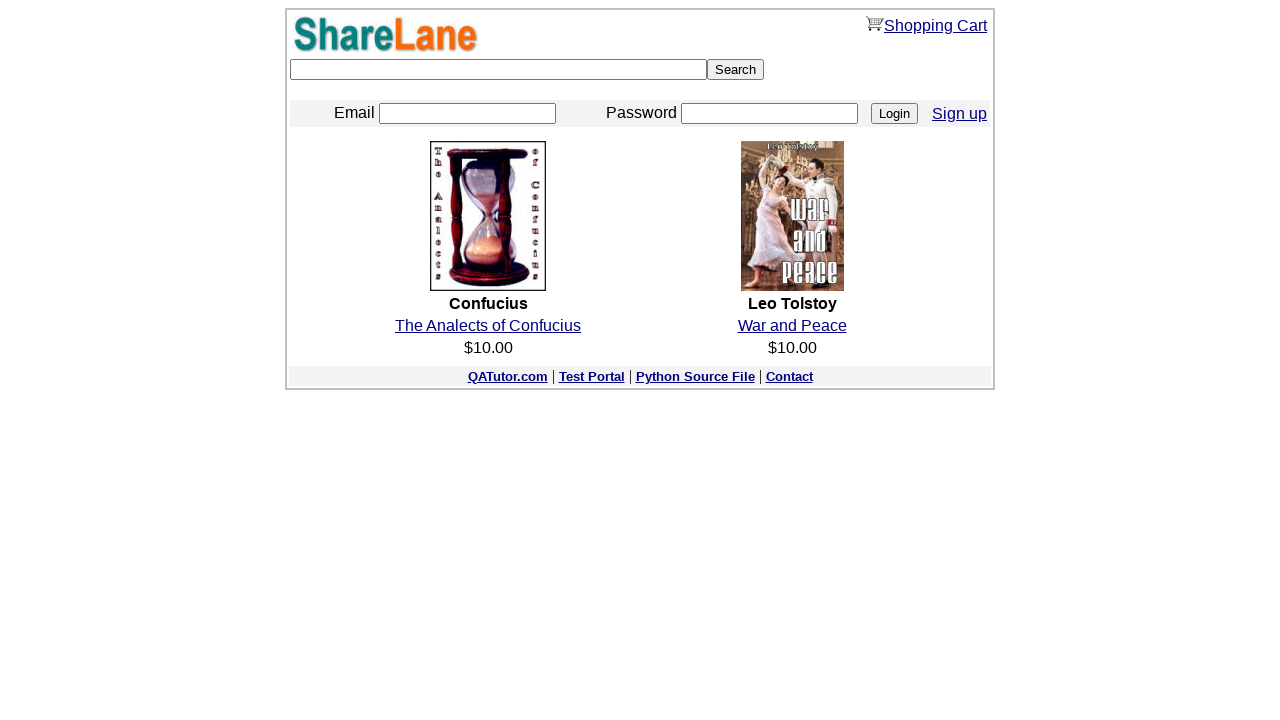

Clicked Sign Up button at (960, 113) on a[href='./register.py']
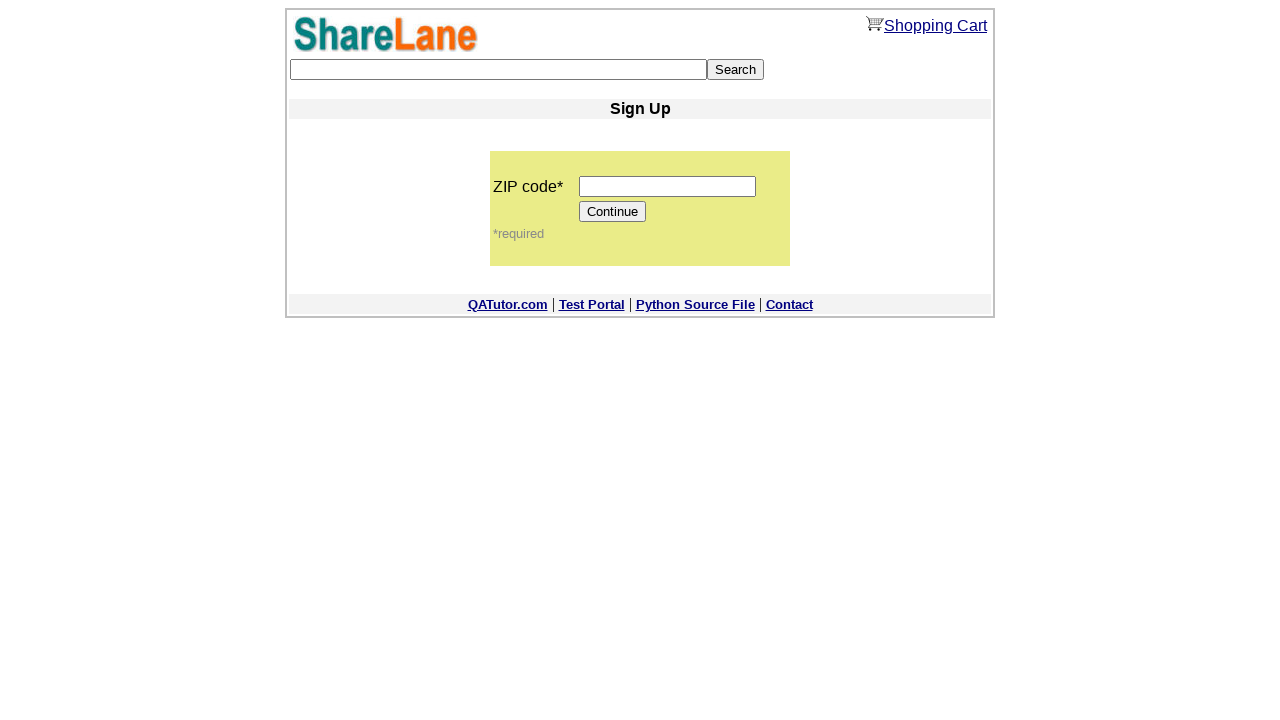

Filled zip code field with valid 5-digit code '12345' on input[name='zip_code']
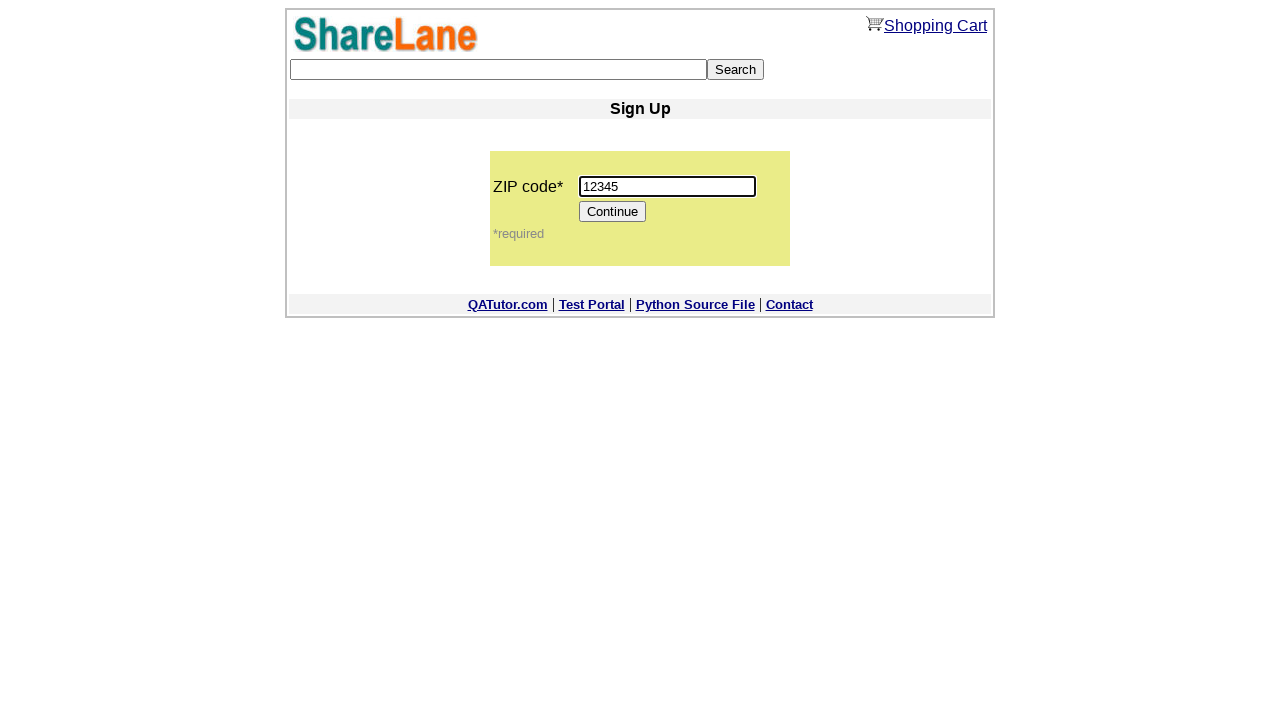

Clicked Continue button to advance registration at (613, 212) on input[value='Continue']
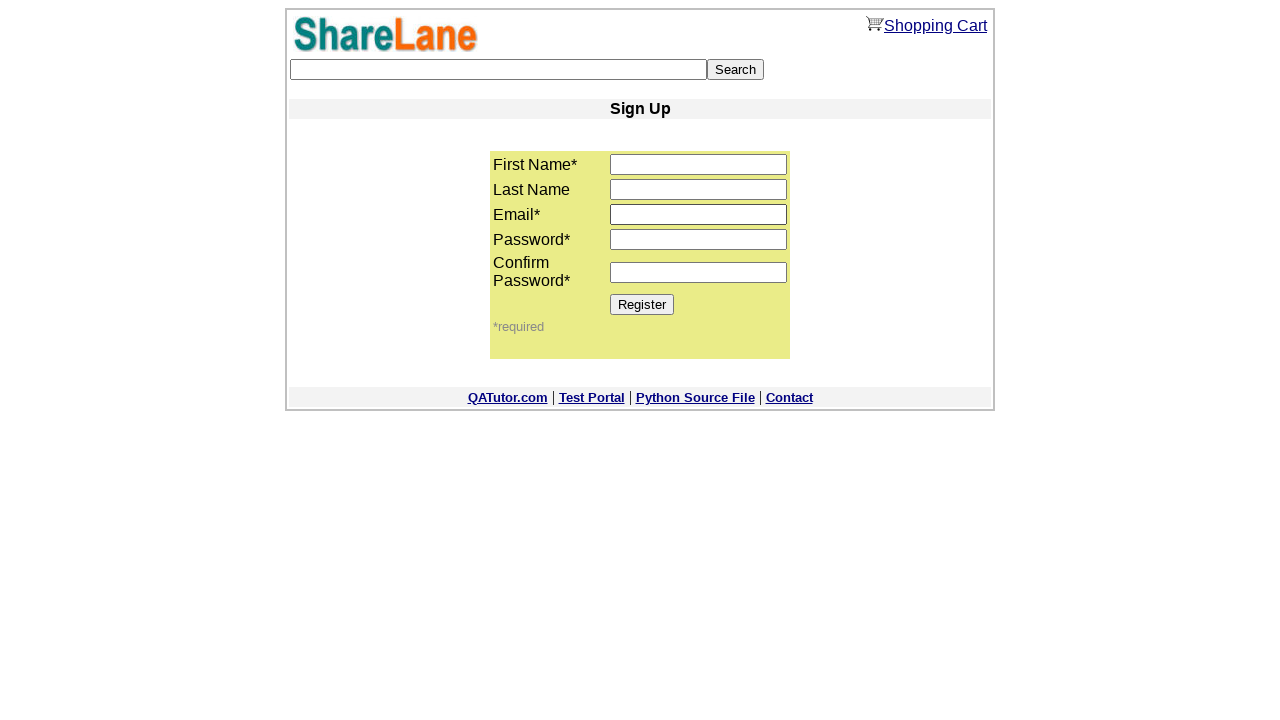

First name input field is now visible - form advanced to next step
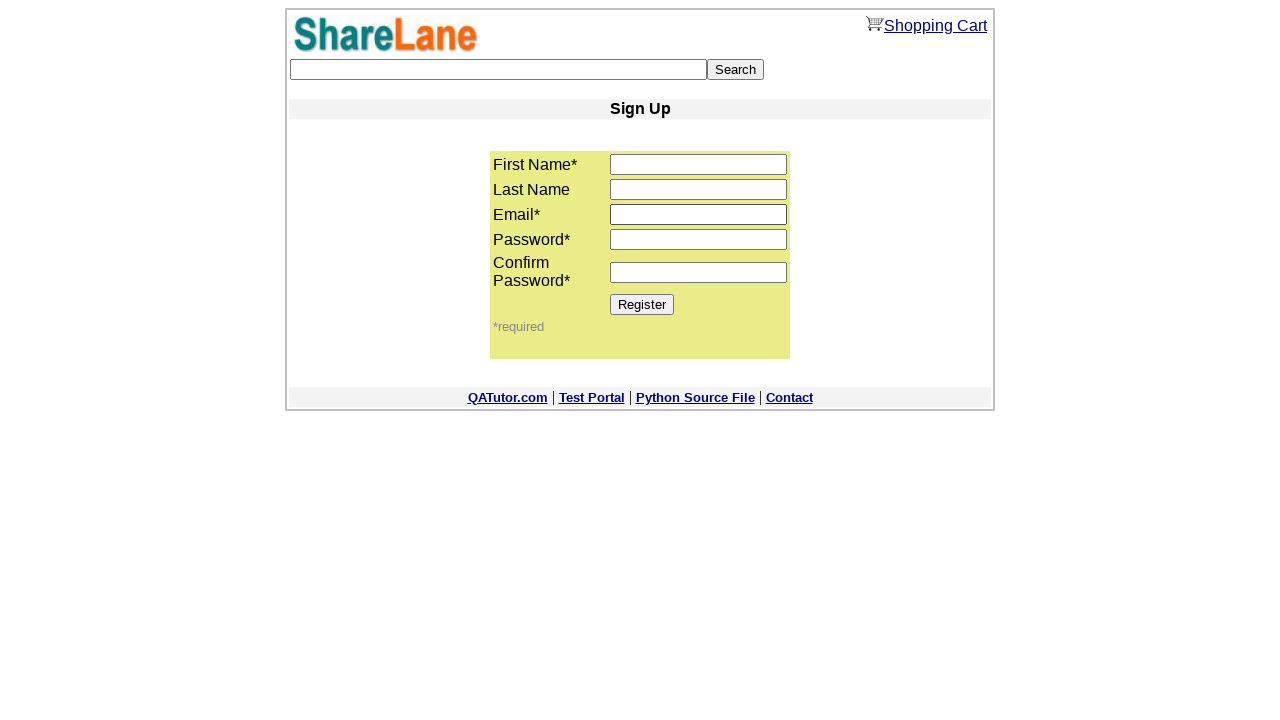

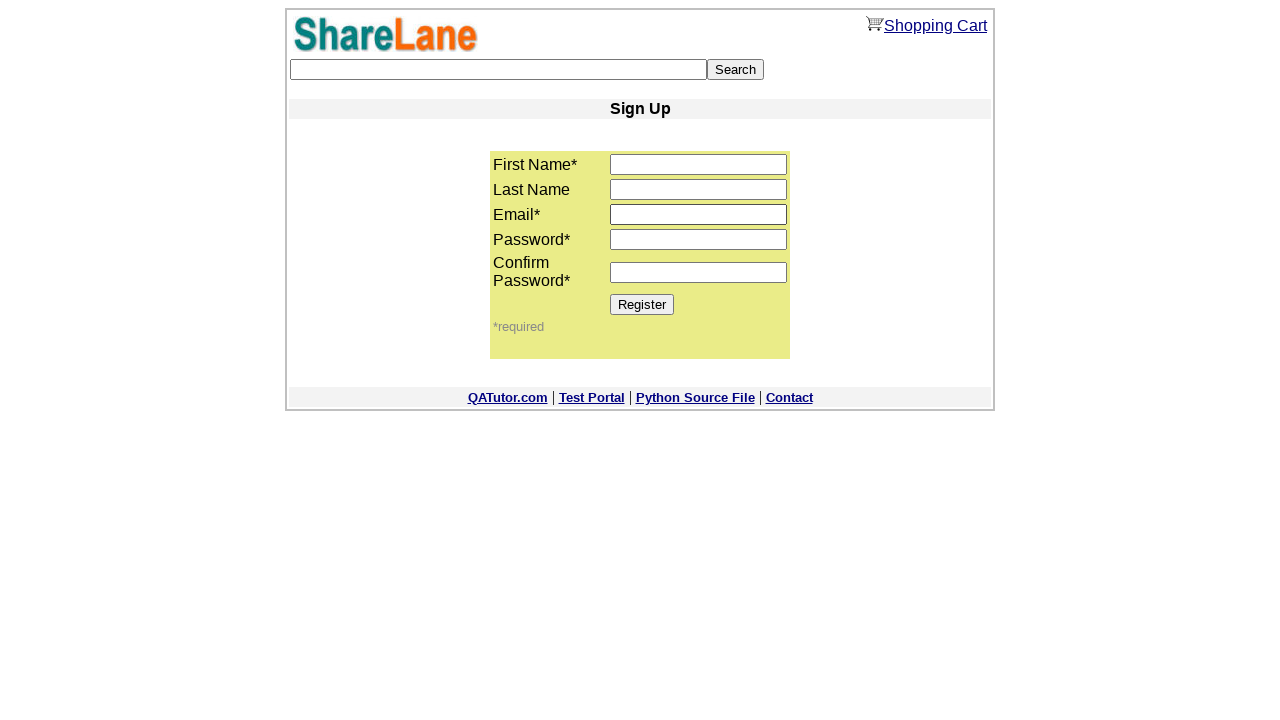